Tests that an unsaved change to an employee's name doesn't persist when switching between employees without saving

Starting URL: https://devmountain-qa.github.io/employee-manager/1.2_Version/index.html

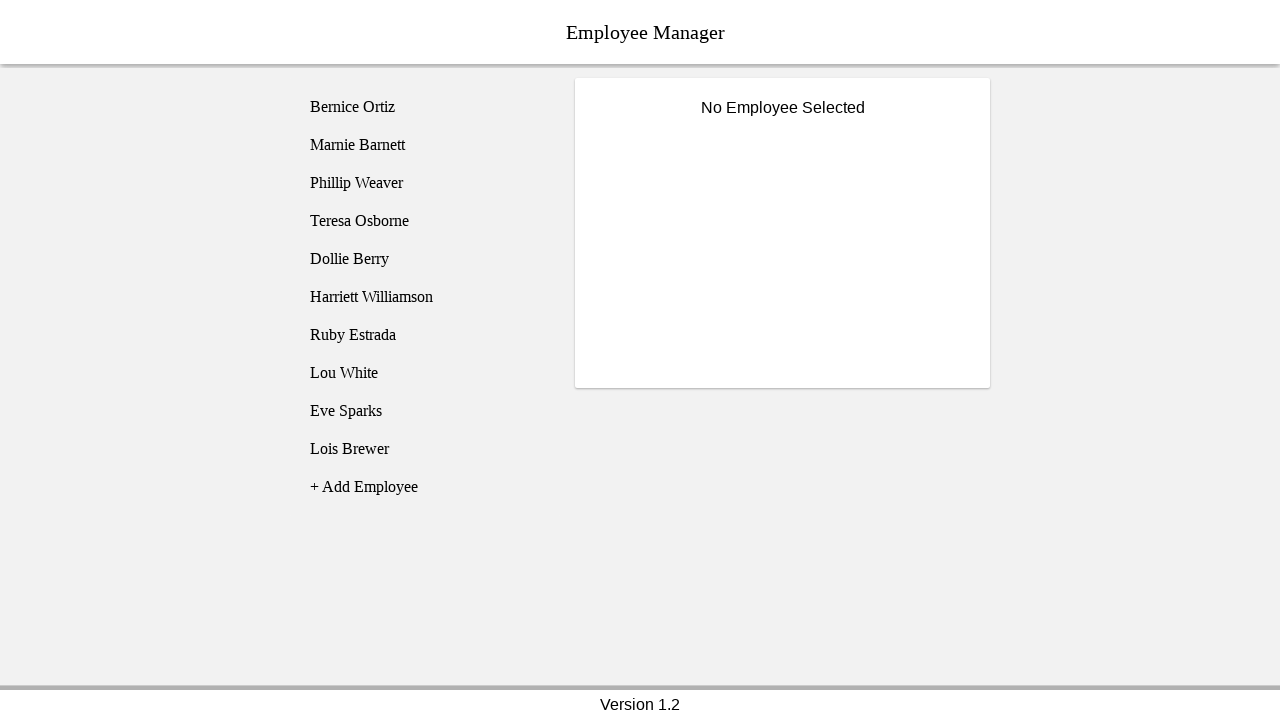

Clicked on Bernice Ortiz employee at (425, 107) on [name='employee1']
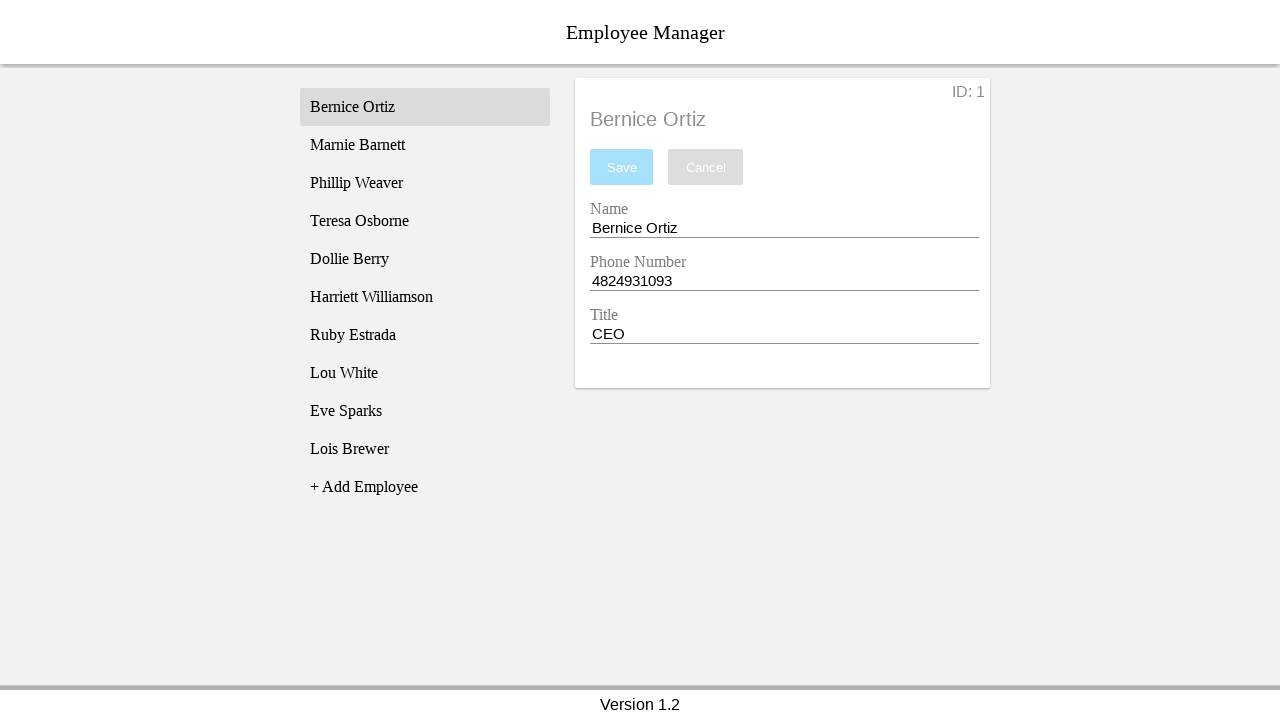

Name input field became visible
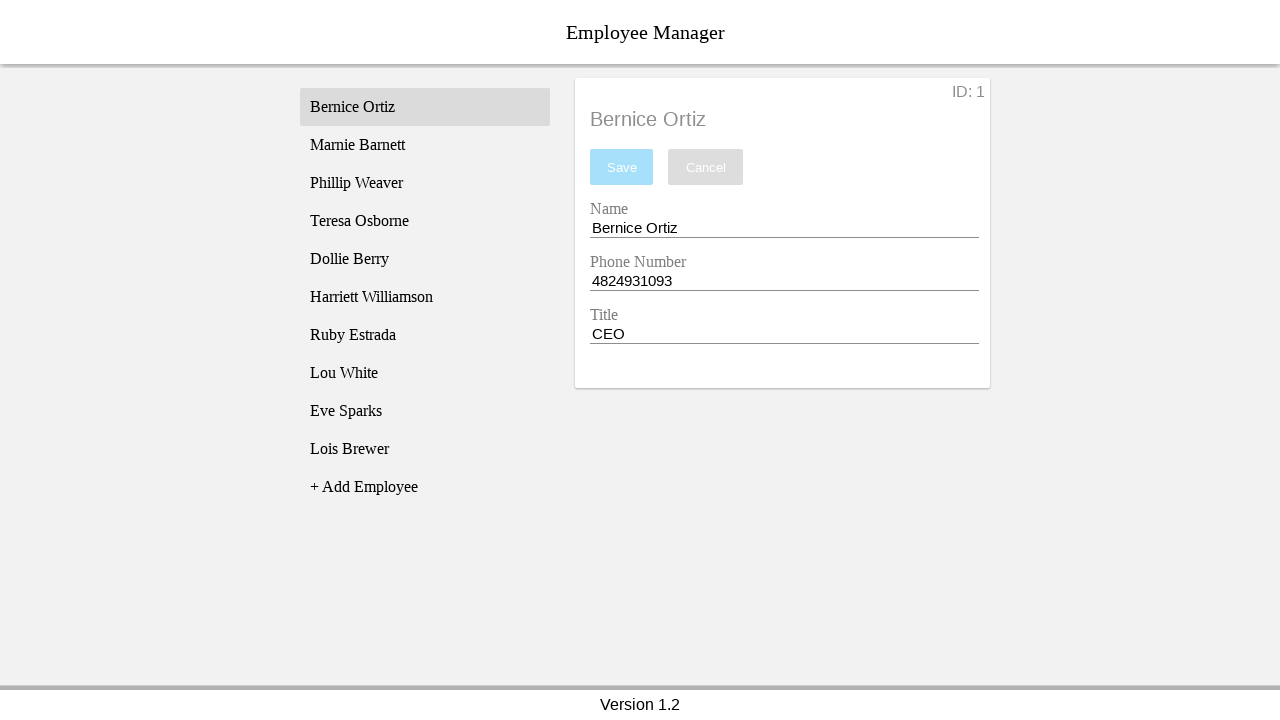

Filled name field with 'Test Name' (unsaved change) on [name='nameEntry']
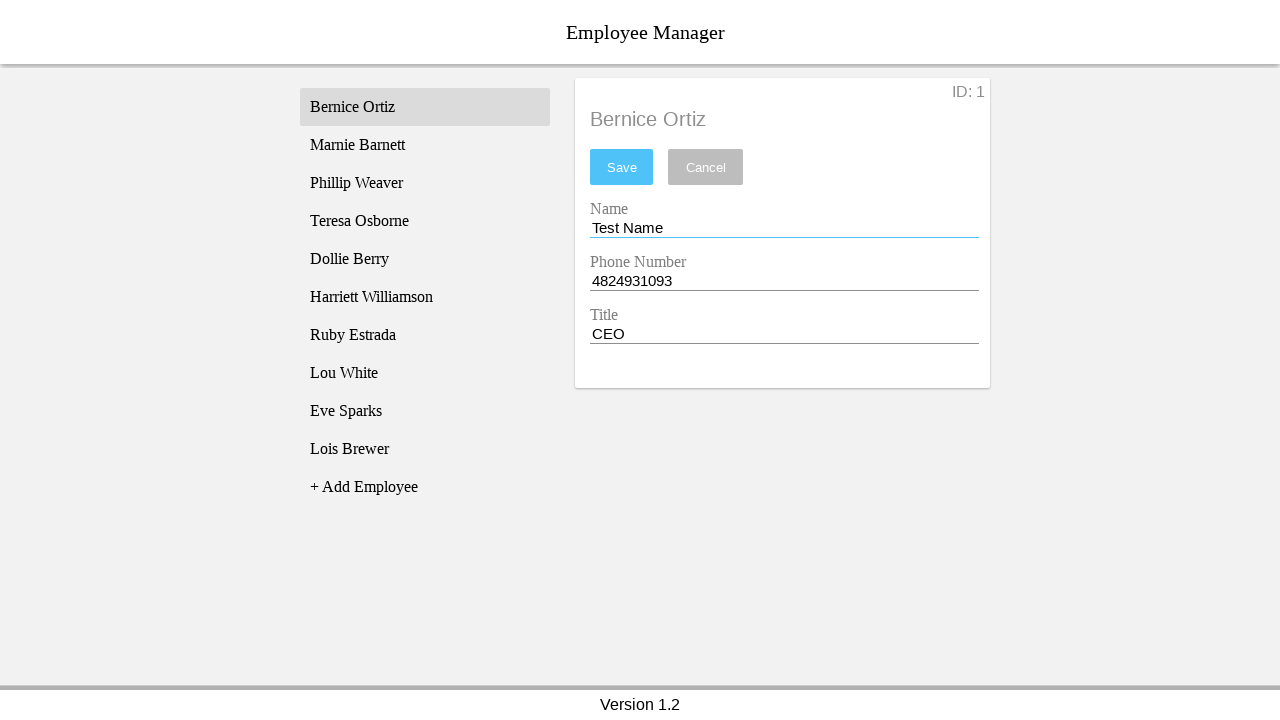

Clicked on Phillip Weaver employee without saving at (425, 183) on [name='employee3']
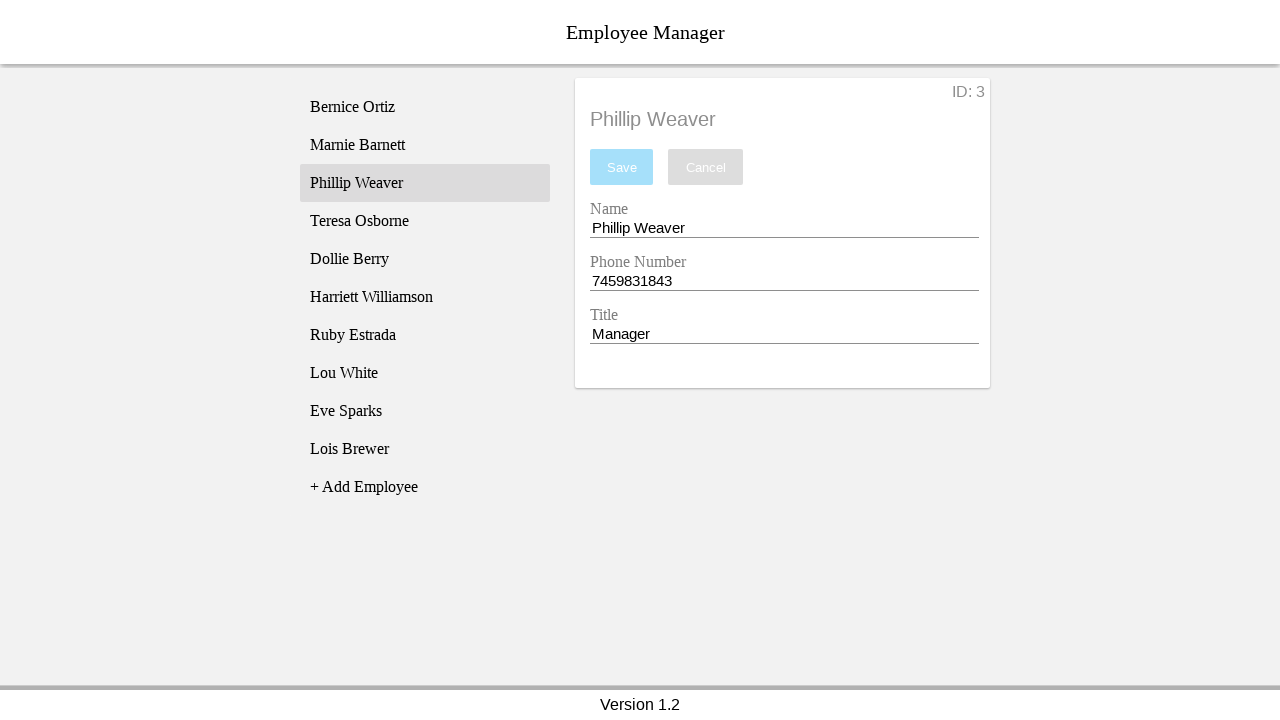

Phillip Weaver's name displayed in employee title
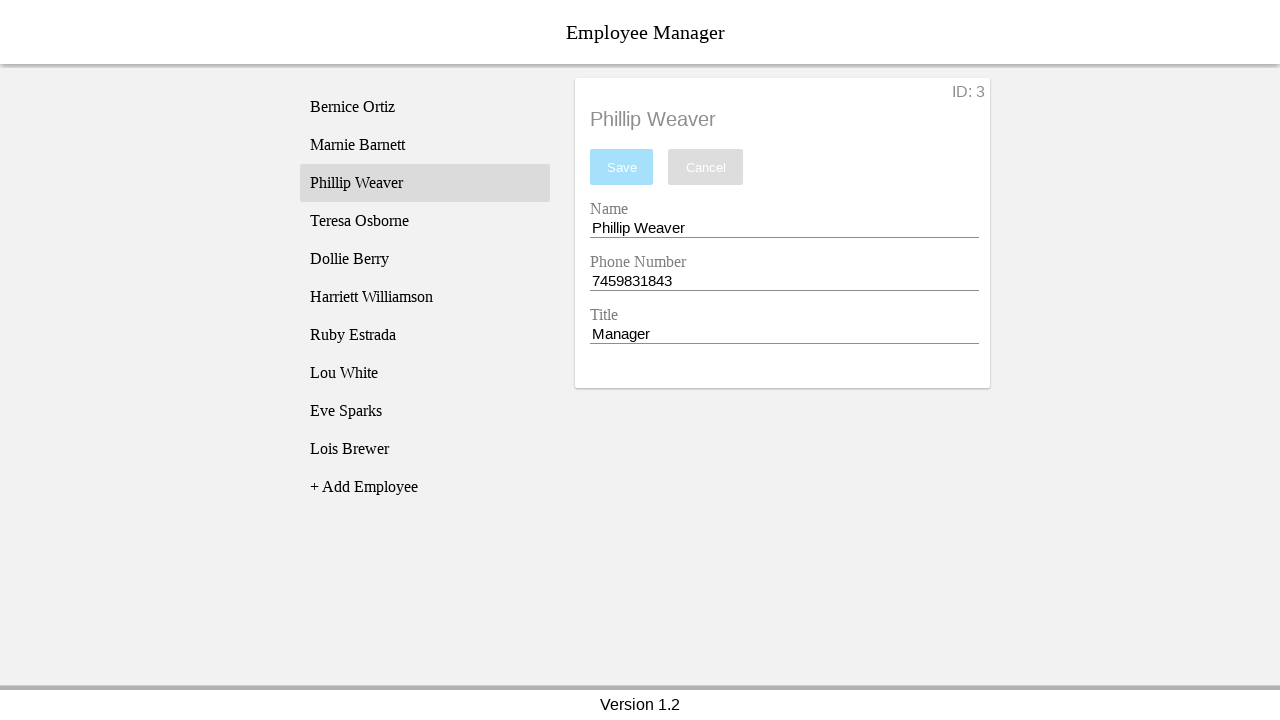

Clicked back on Bernice Ortiz employee at (425, 107) on [name='employee1']
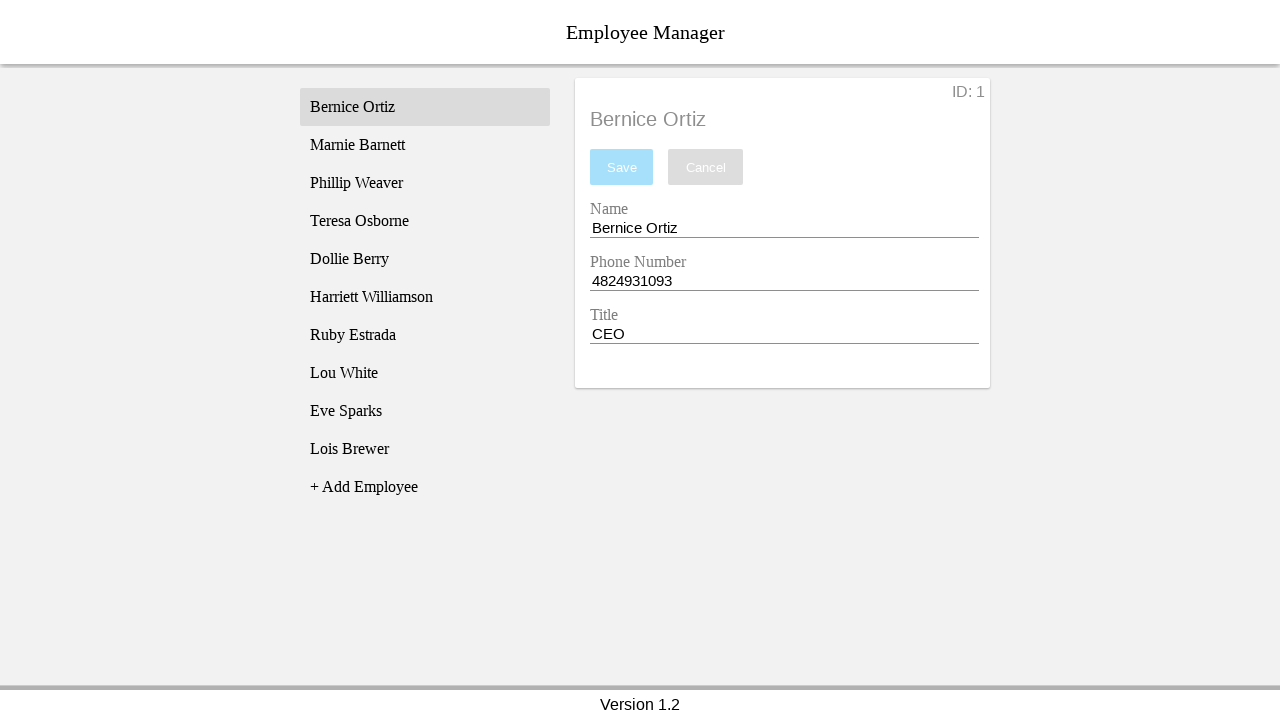

Verified Bernice's original name was restored (unsaved change did not persist)
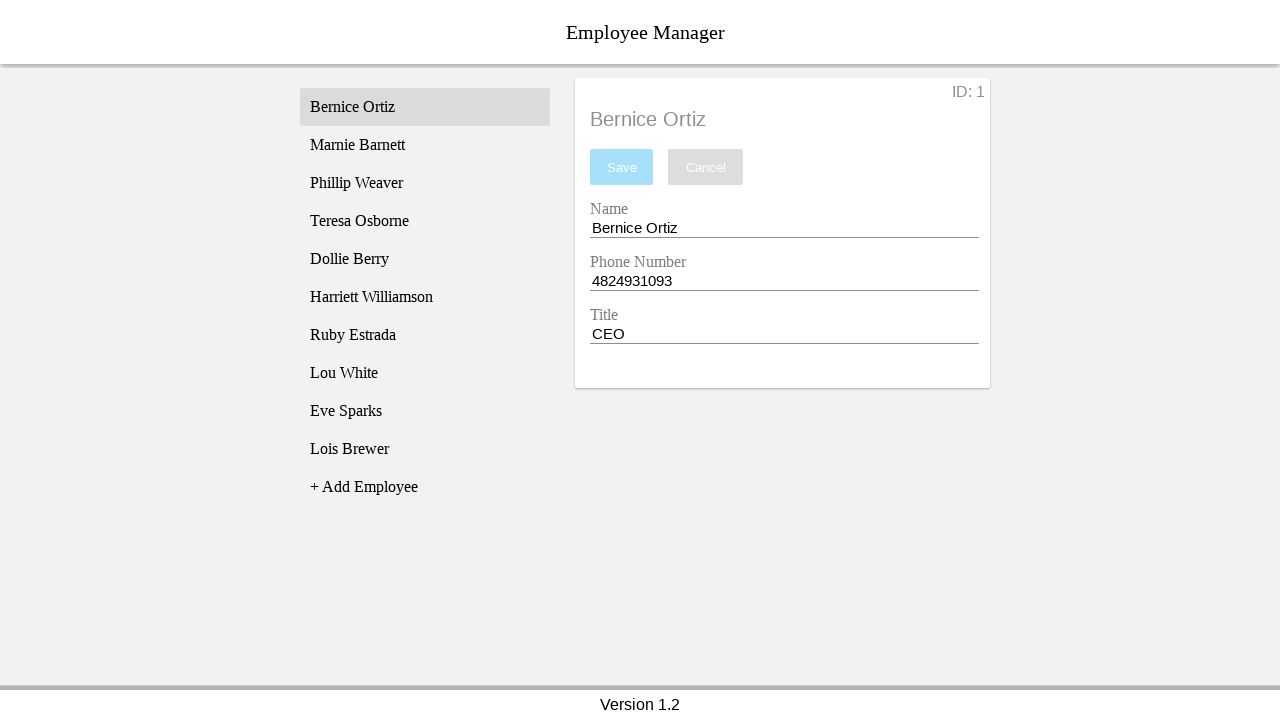

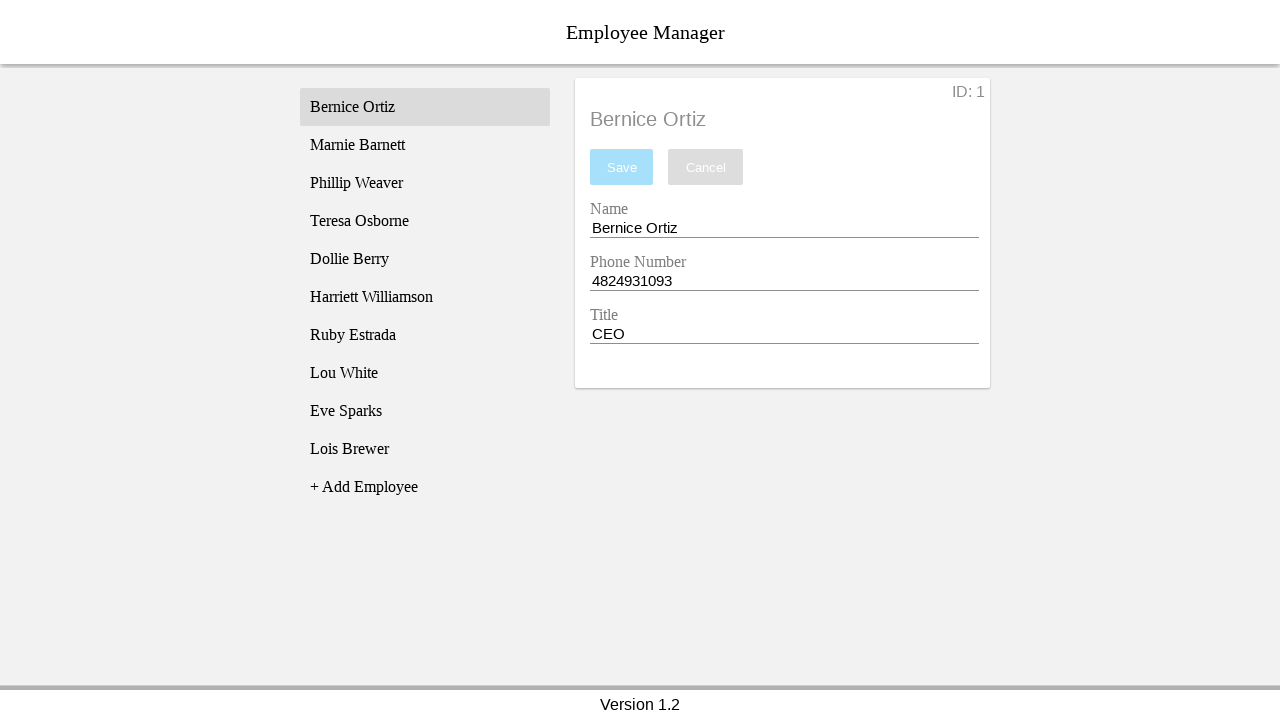